Tests Playwright documentation navigation by clicking the Docs link and verifying the page loads

Starting URL: https://playwright.dev/

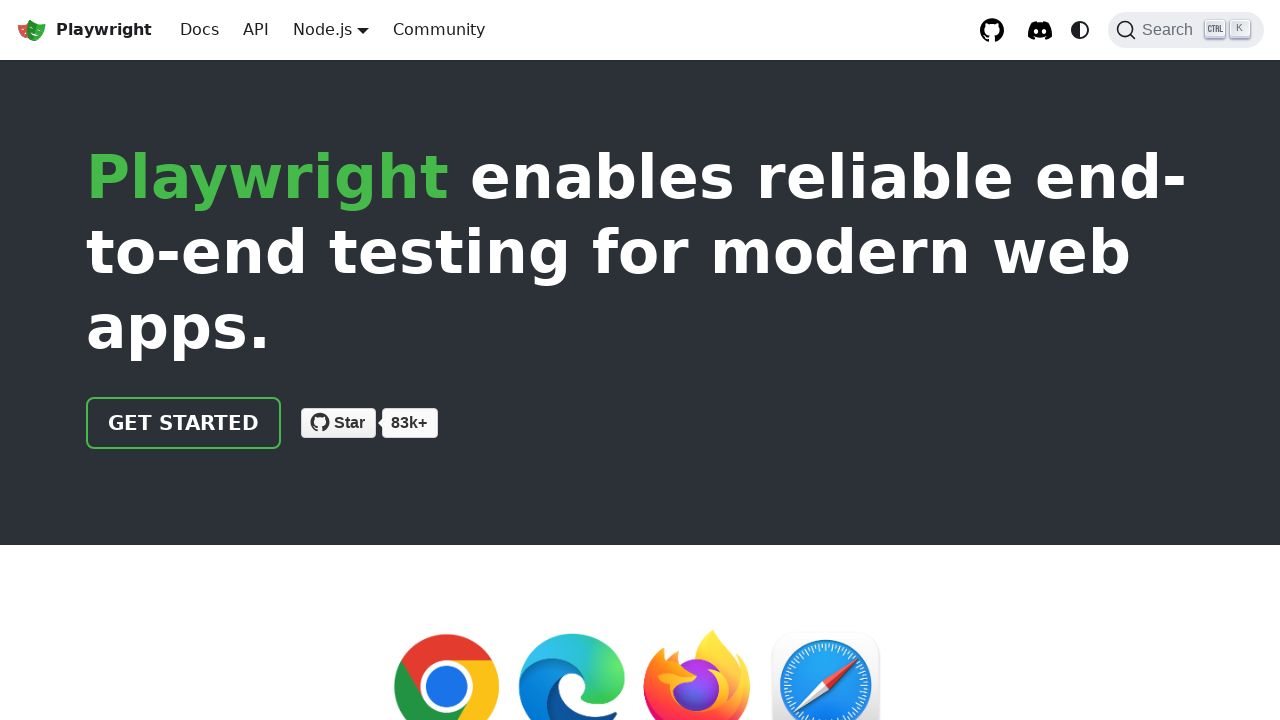

Clicked the Docs link on Playwright homepage at (200, 30) on a:has-text('Docs')
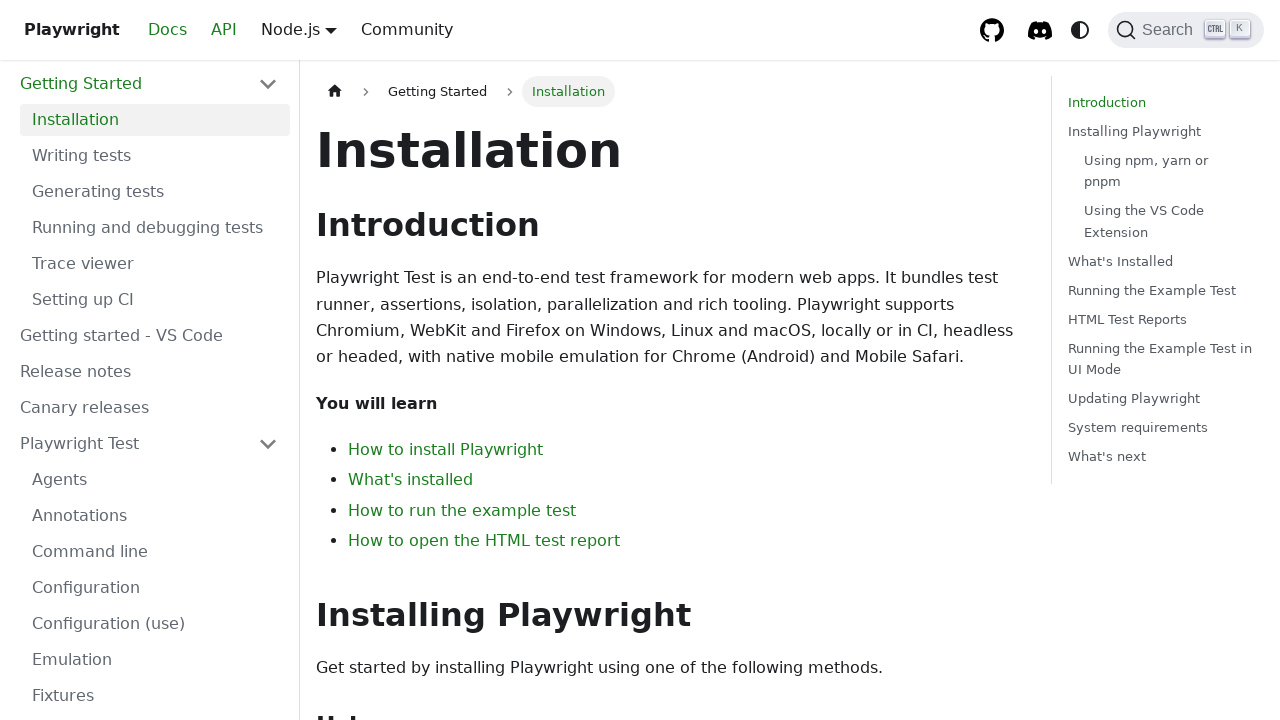

Docs page loaded and Writing tests link is visible
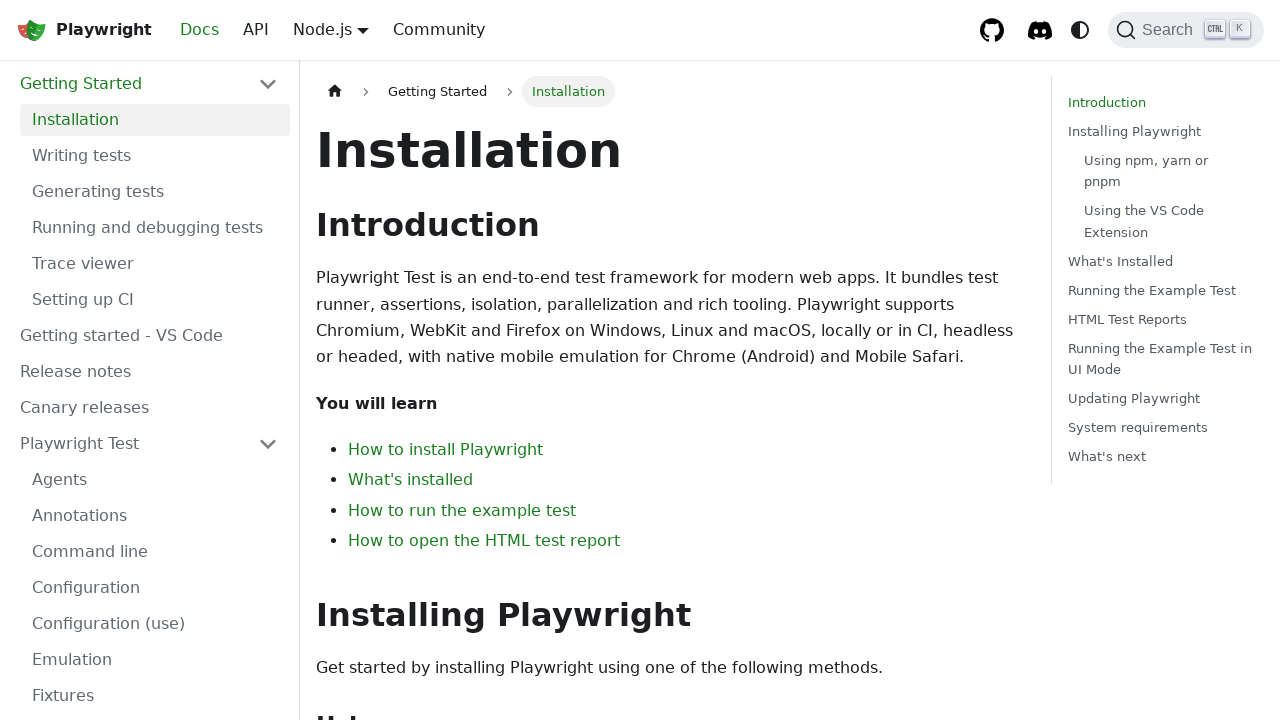

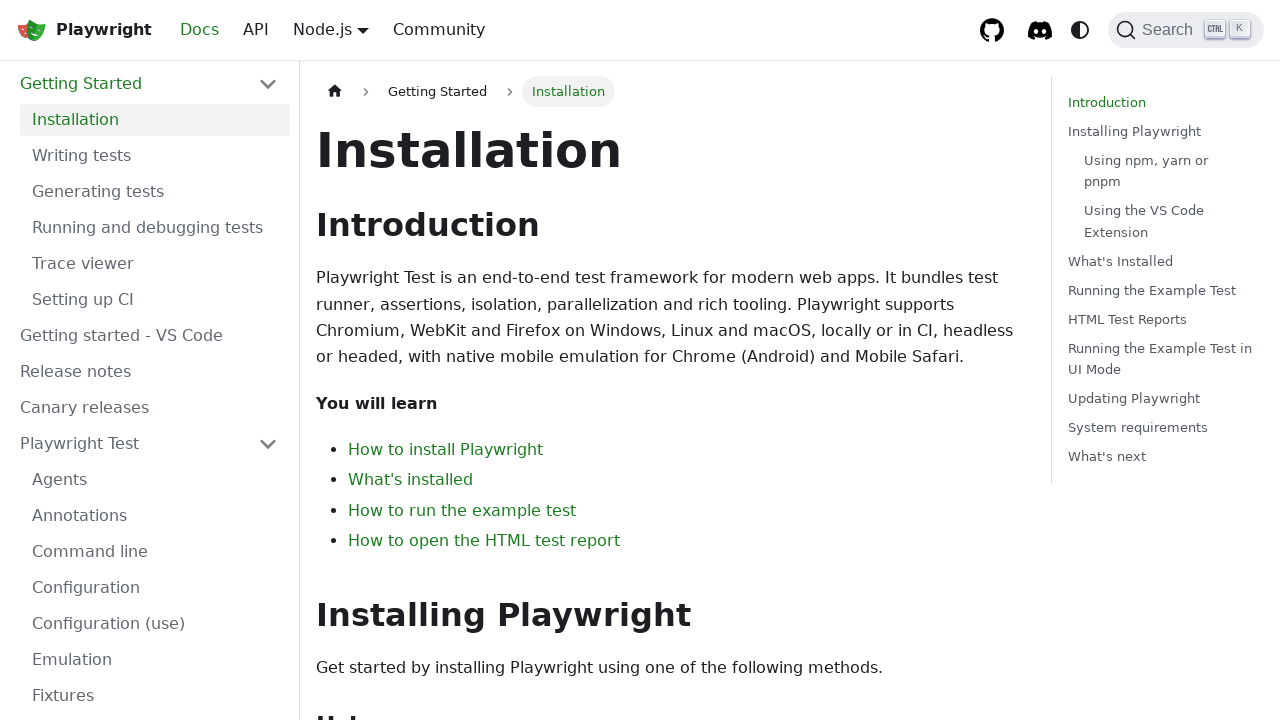